Tests dropdown selection functionality on OrangeHRM free trial page by selecting a country from the dropdown menu

Starting URL: https://www.orangehrm.com/30-day-free-trial/

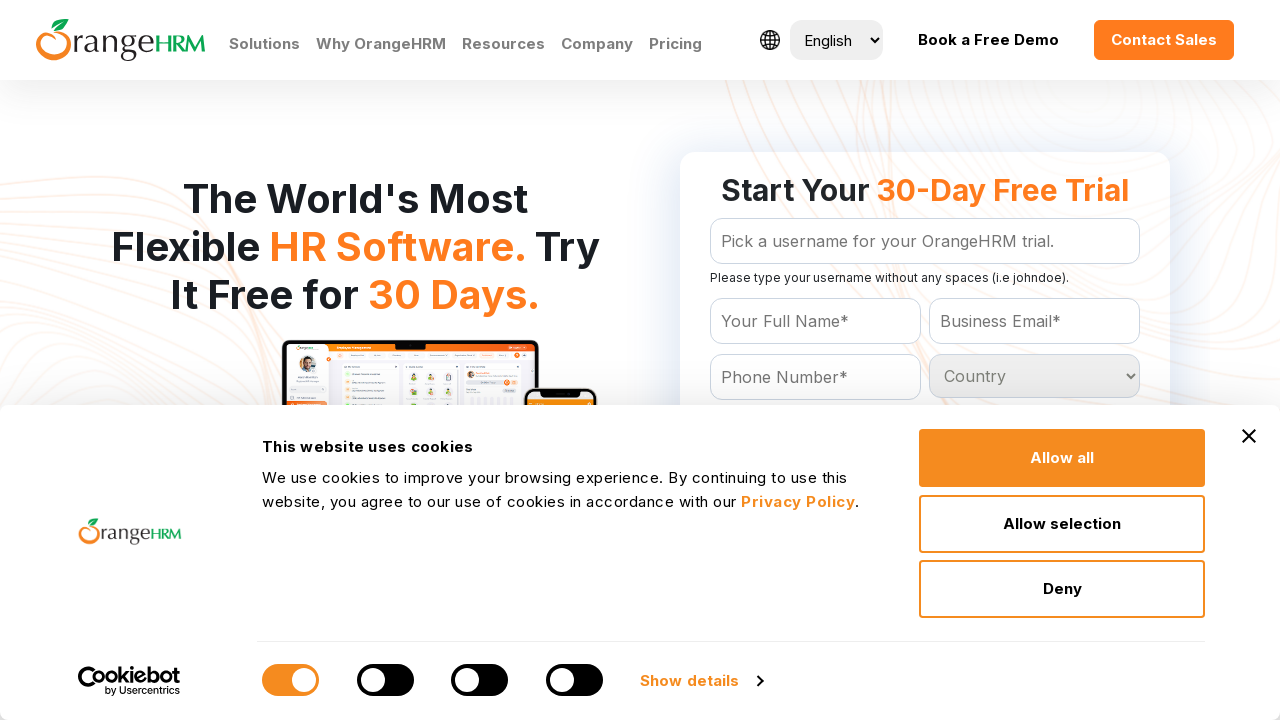

Selected 'Australia' from the country dropdown menu on #Form_getForm_Country
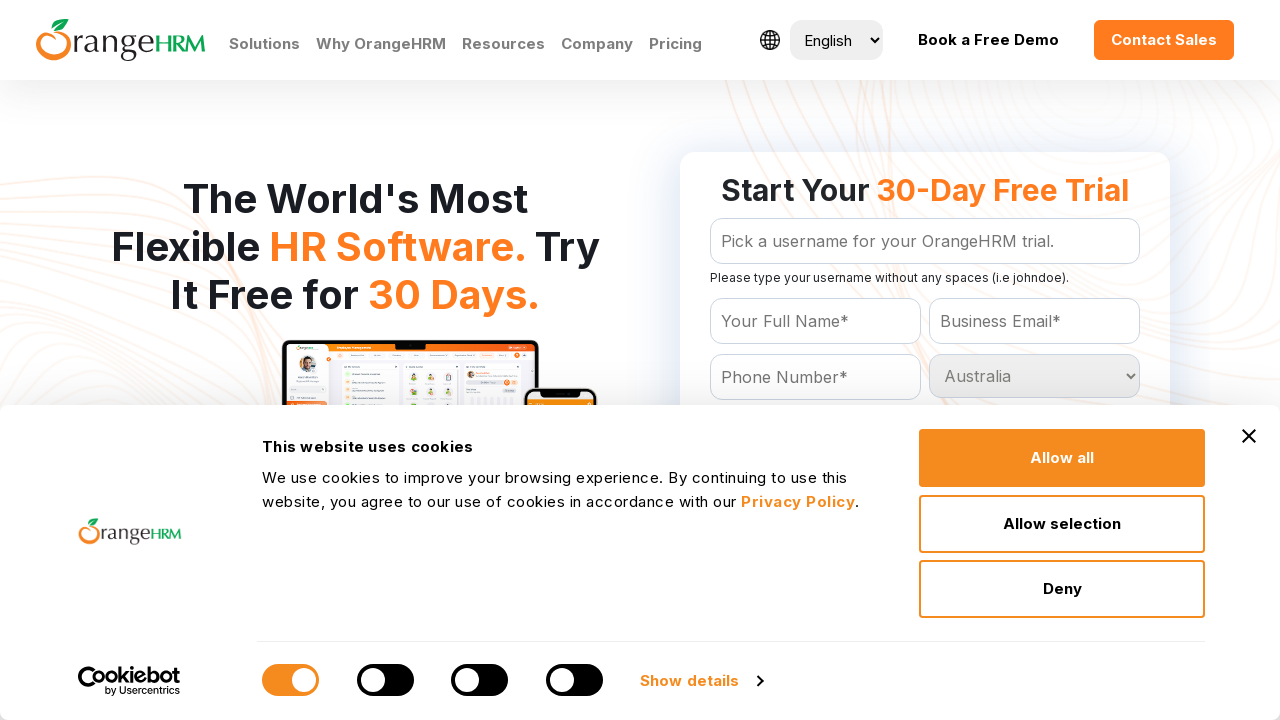

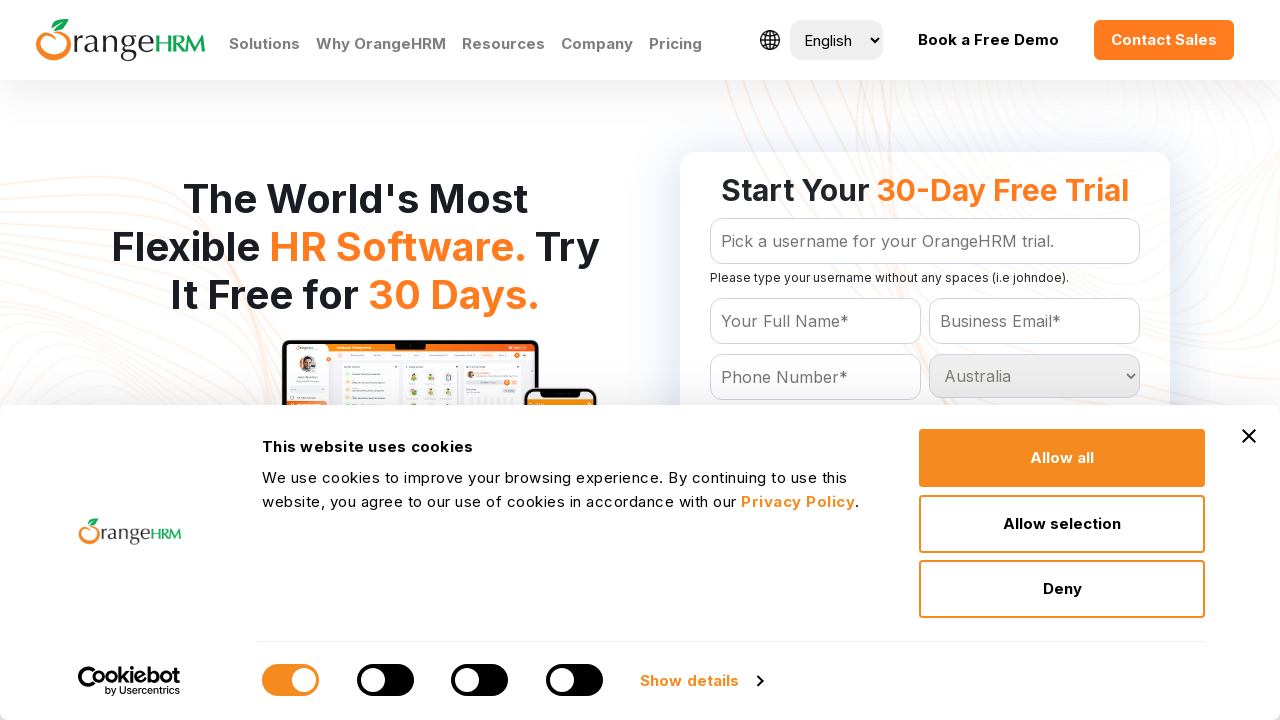